Searches for a repository on GitHub, navigates to it, opens the Issues tab, and verifies a specific issue is visible

Starting URL: https://github.com/

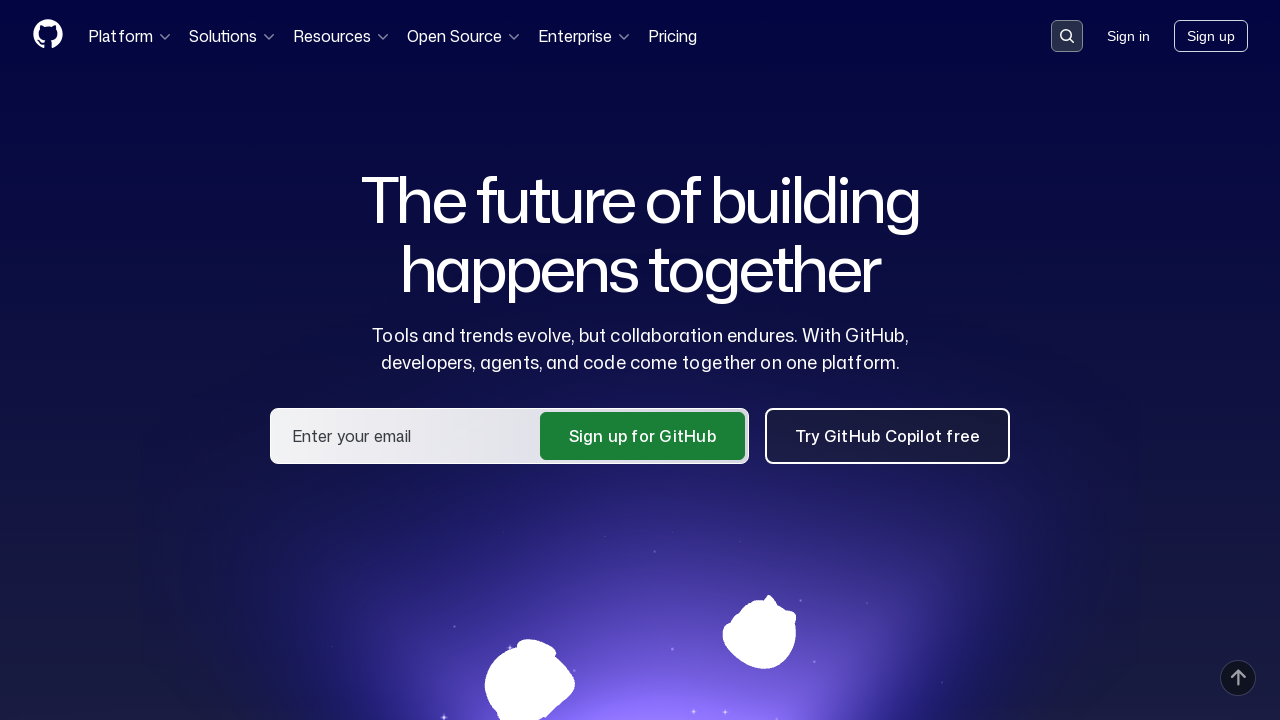

Clicked the search button in GitHub header at (1067, 36) on .header-search-button
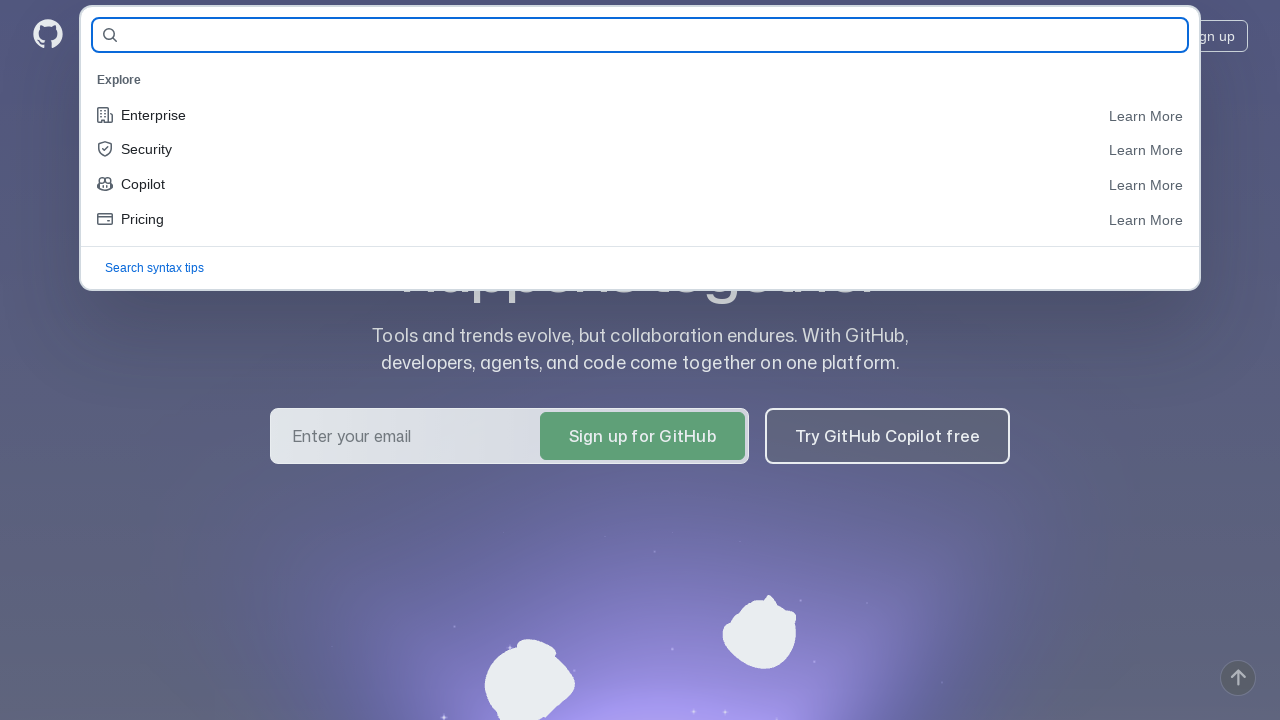

Filled search query with 'alsalsals/project_selene' on #query-builder-test
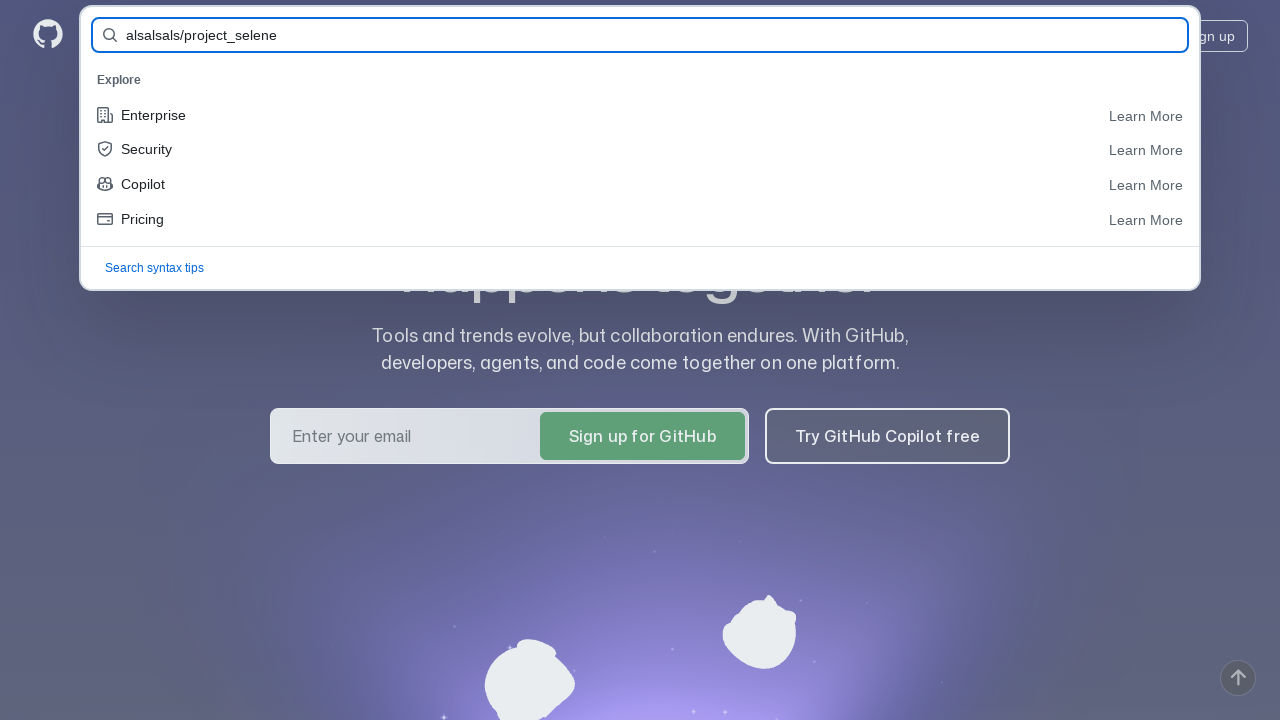

Pressed Enter to search for the repository on #query-builder-test
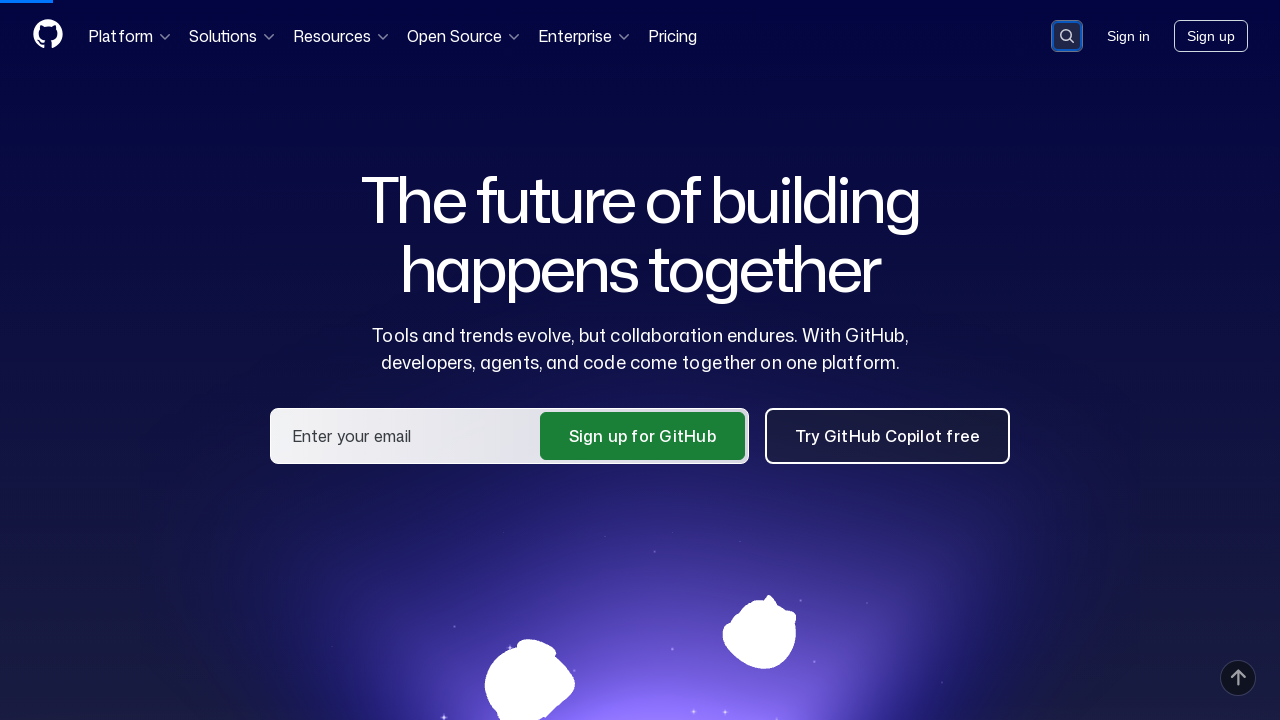

Clicked on the repository link 'alsalsals/project_selene' in search results at (459, 161) on a:has-text('alsalsals/project_selene')
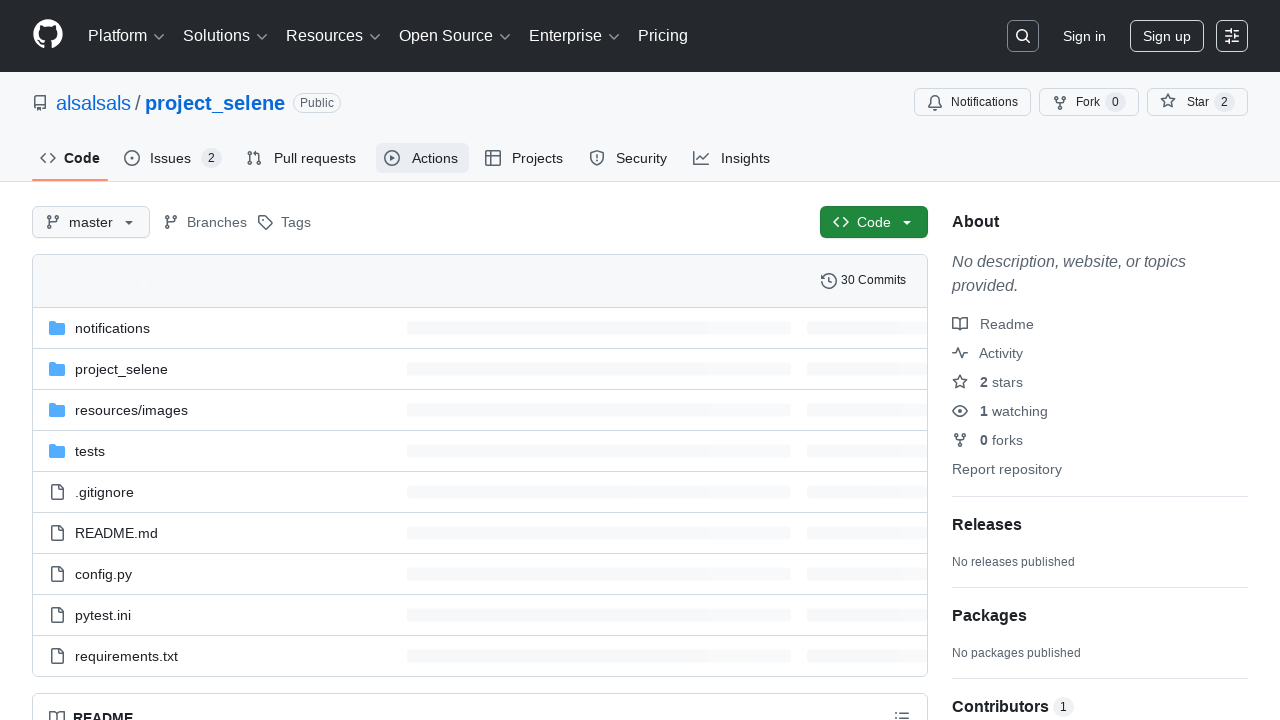

Clicked on the Issues tab at (173, 158) on #issues-tab
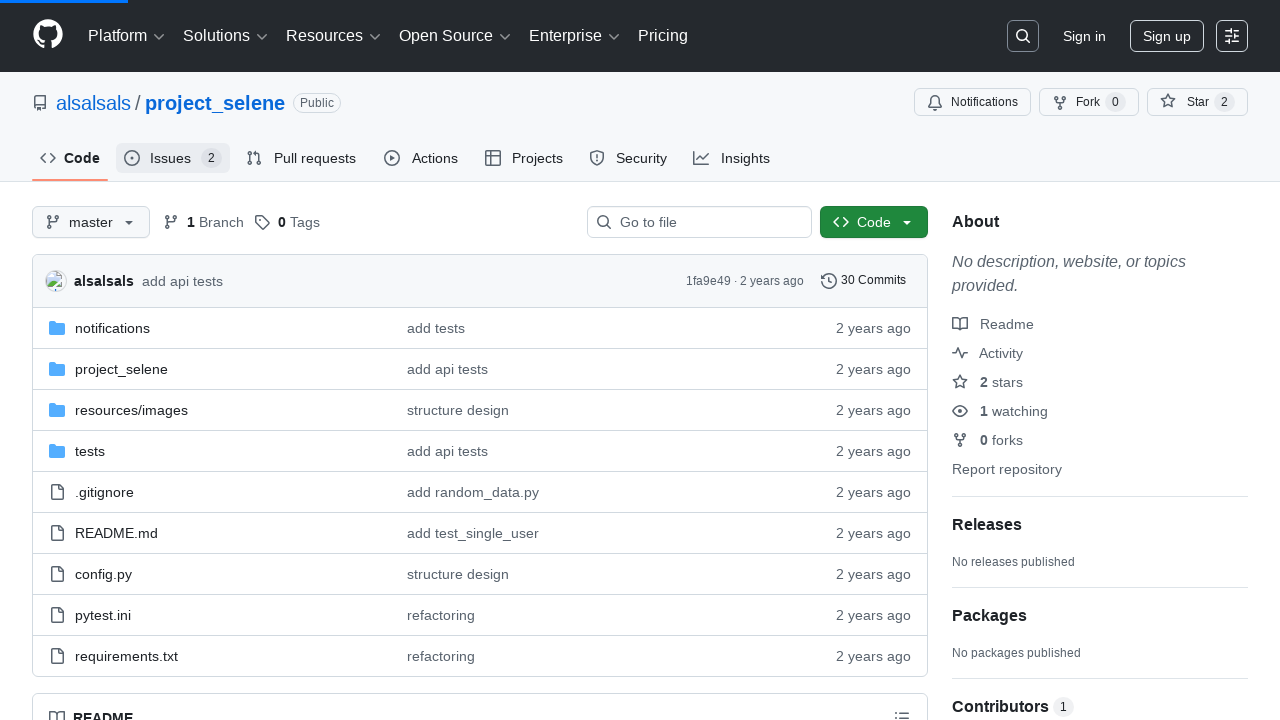

Verified that the issue with text 'for test' is visible
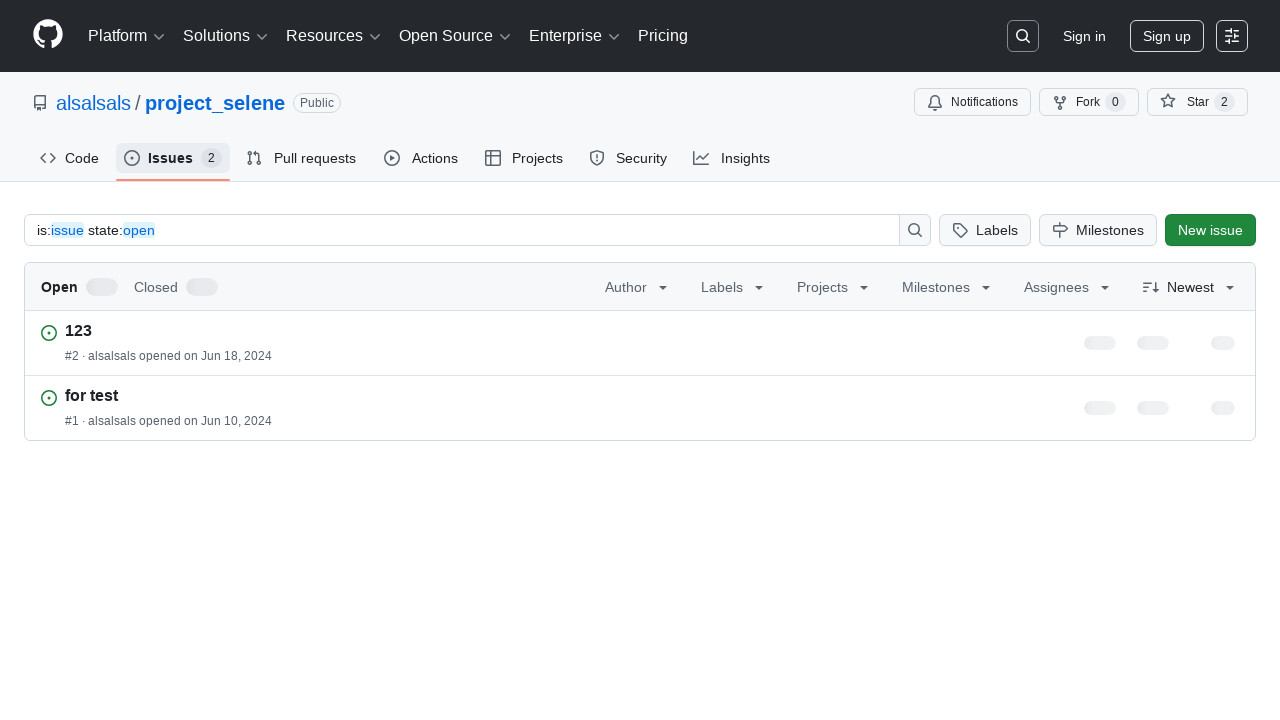

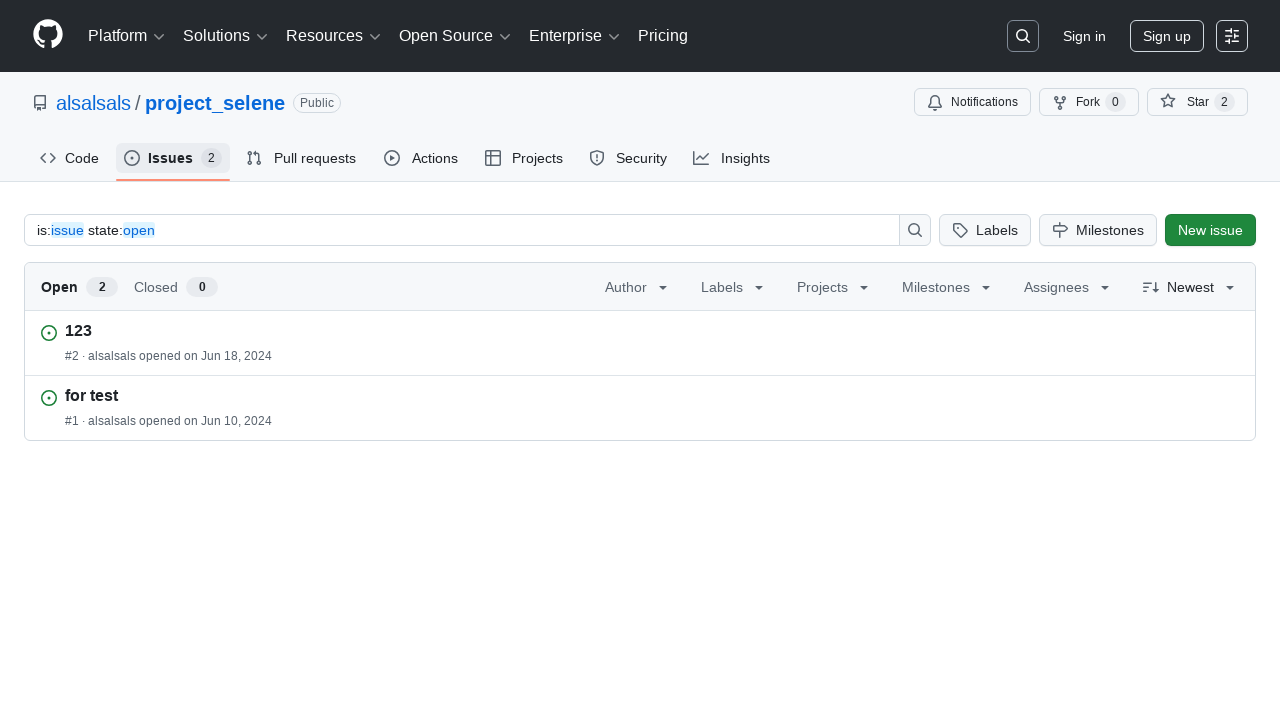